Tests checkbox functionality by verifying initial states, checking and unchecking checkboxes, and confirming state changes

Starting URL: https://the-internet.herokuapp.com/checkboxes

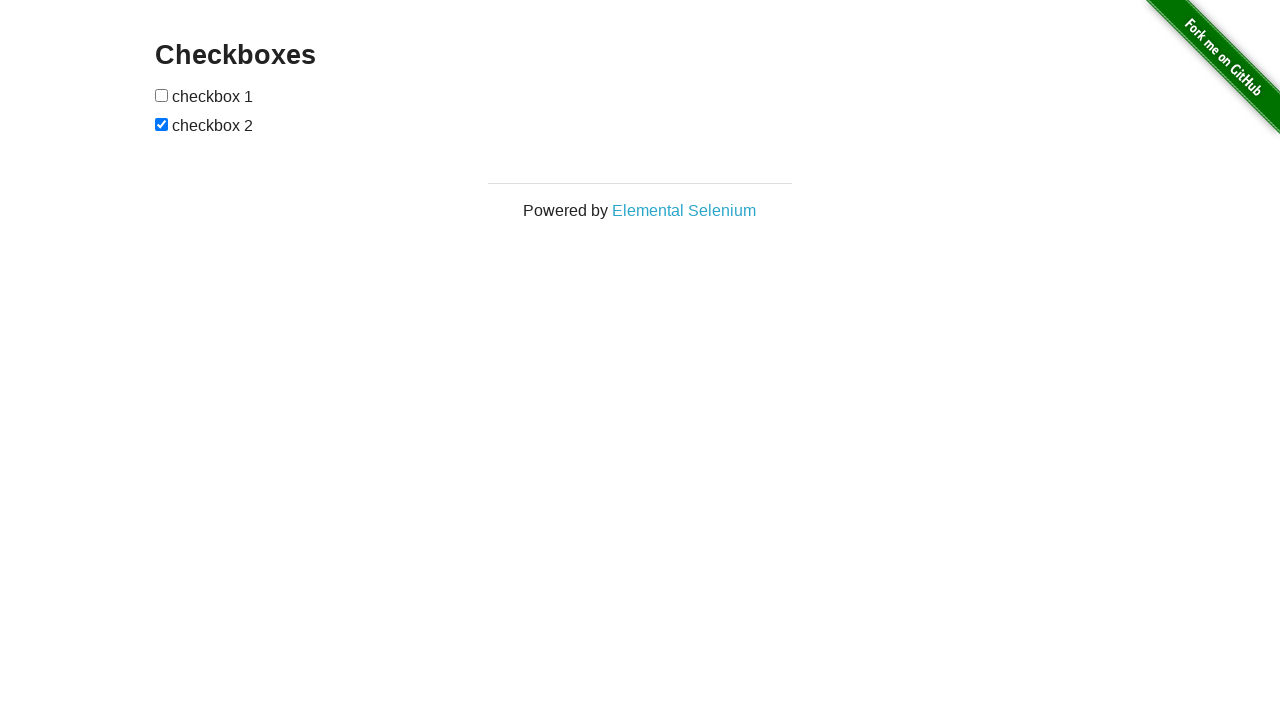

Found all checkboxes on the page
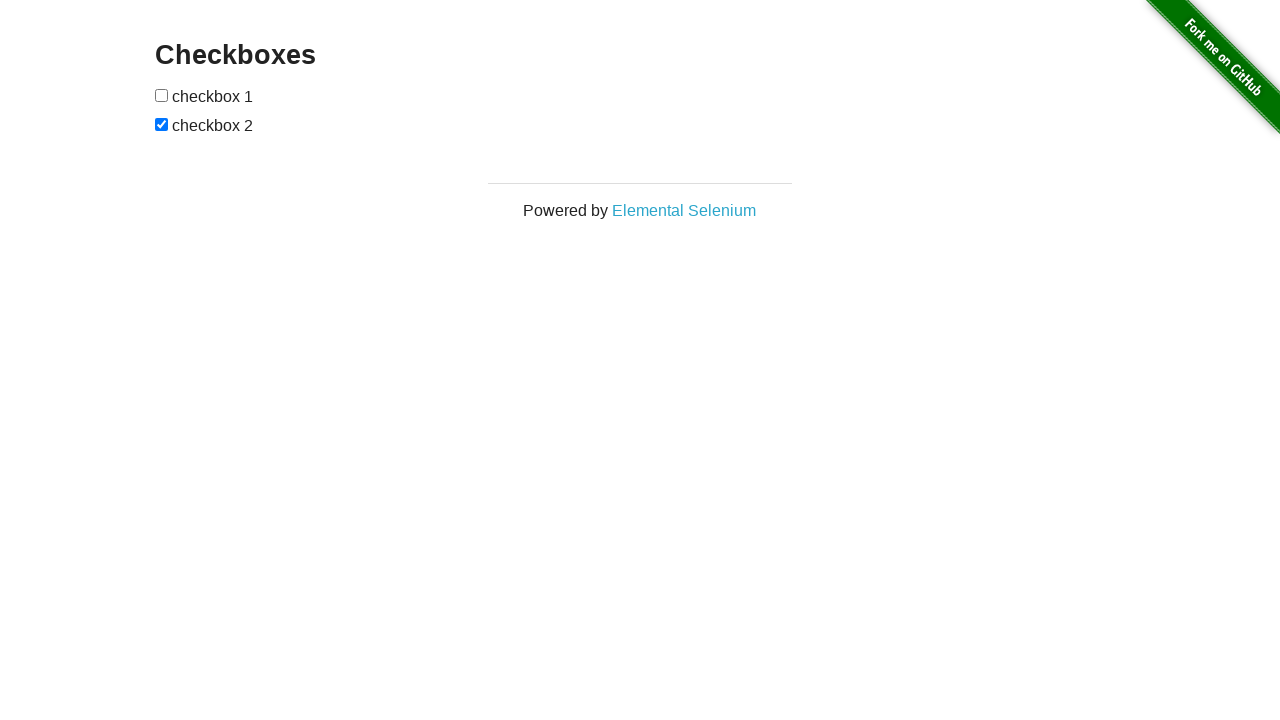

Verified first checkbox is unchecked in default state
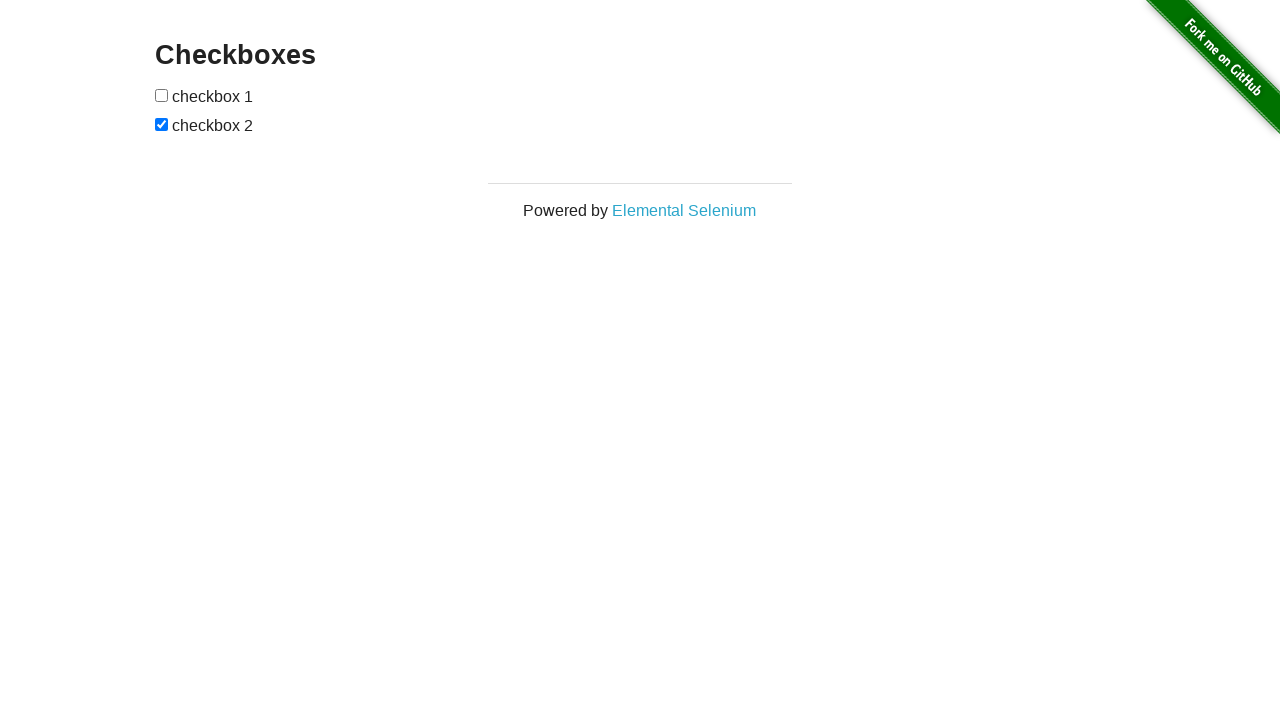

Clicked first checkbox to check it at (162, 95) on [type='checkbox'] >> nth=0
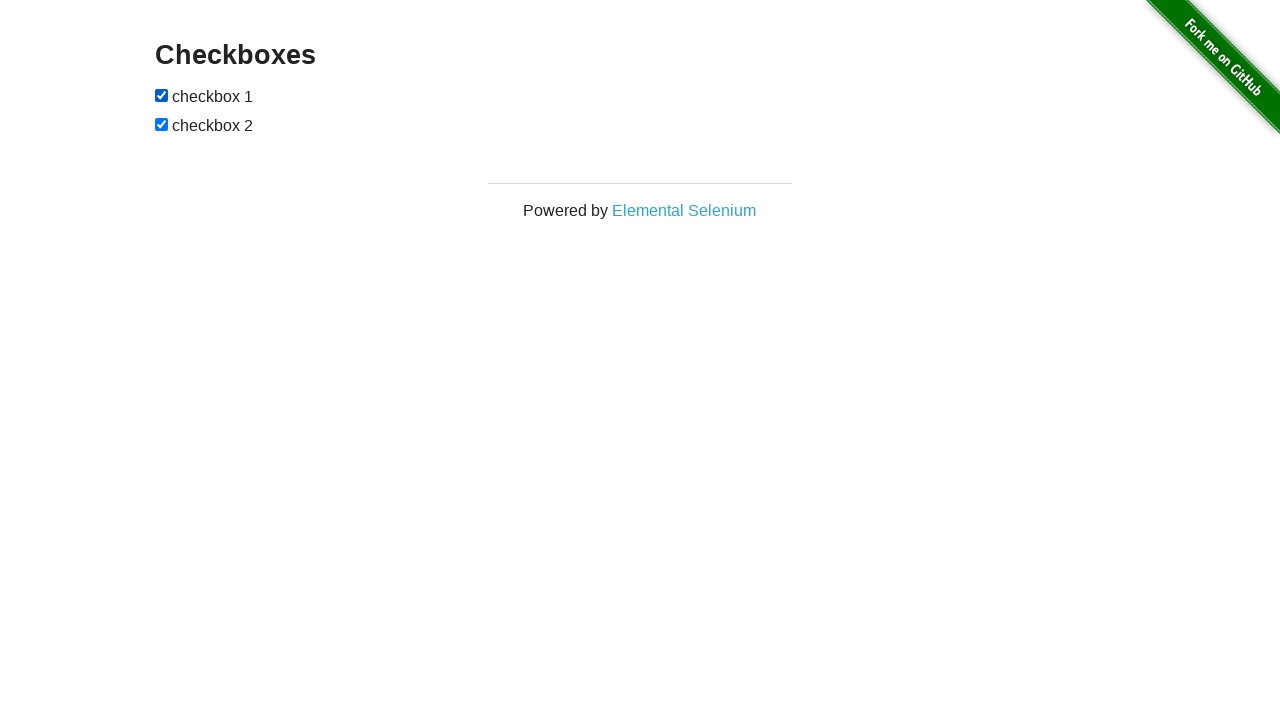

Verified first checkbox is now checked
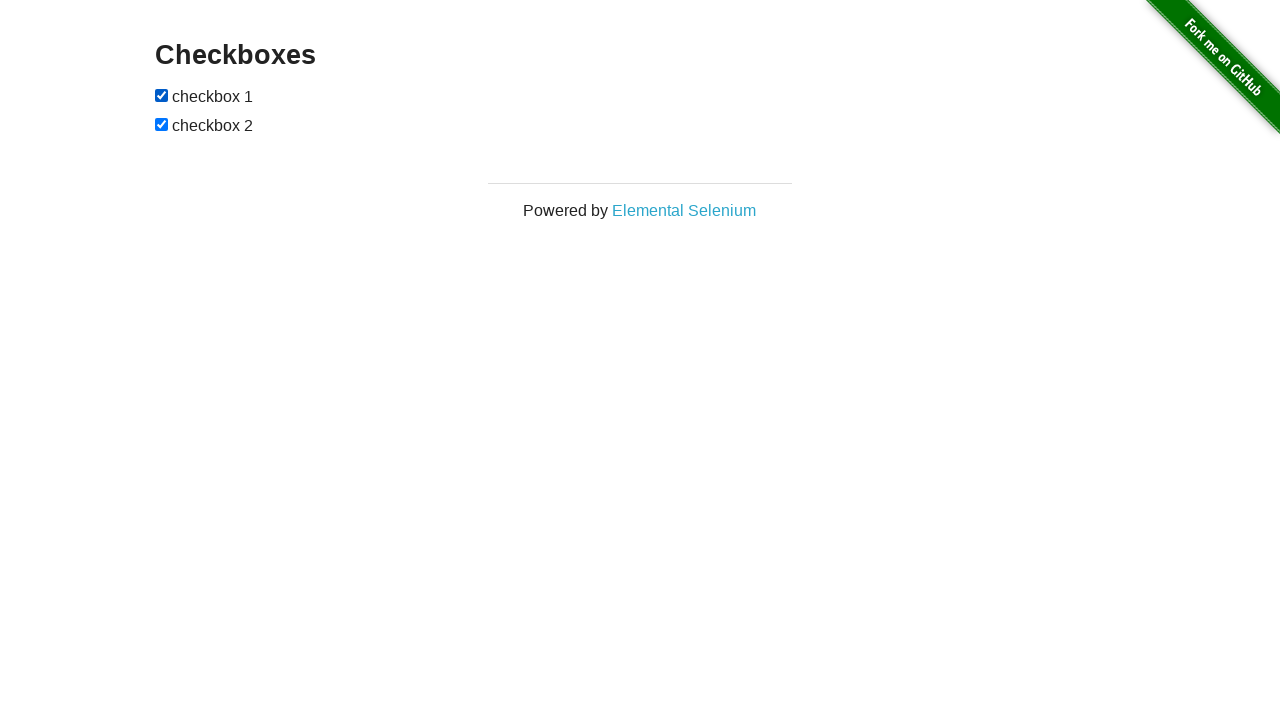

Verified second checkbox is checked in default state
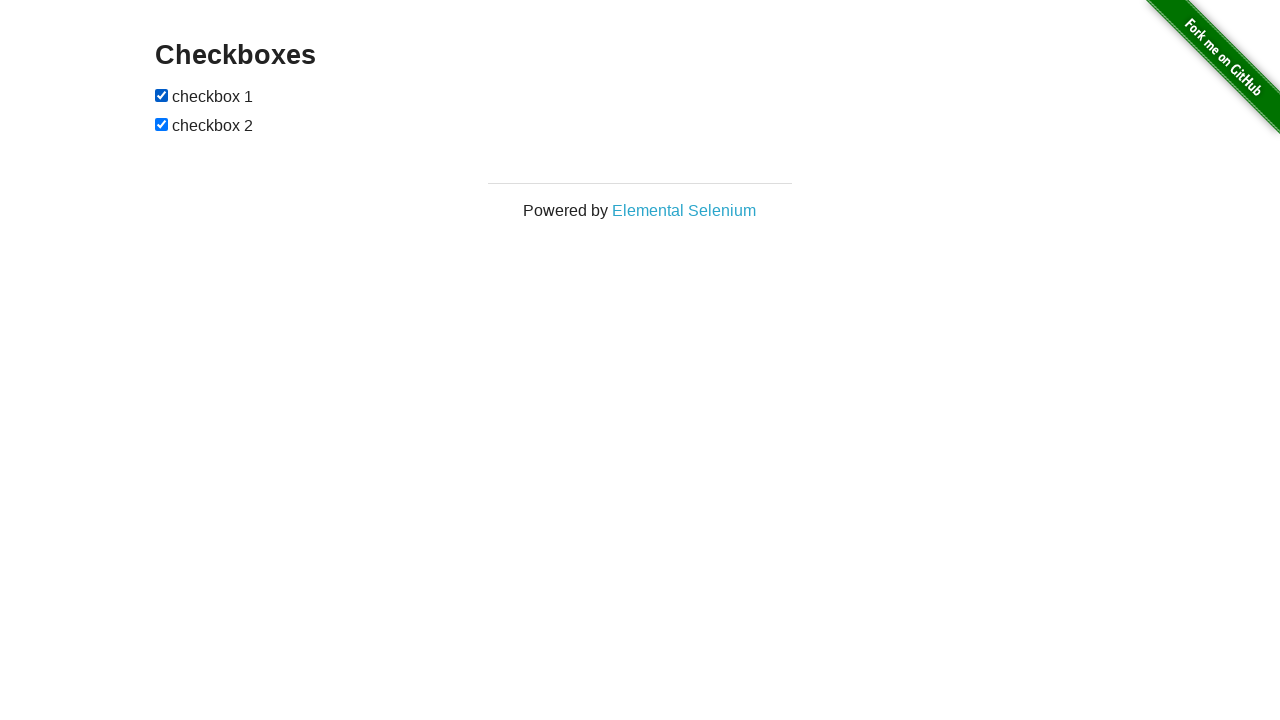

Clicked second checkbox to uncheck it at (162, 124) on [type='checkbox'] >> nth=1
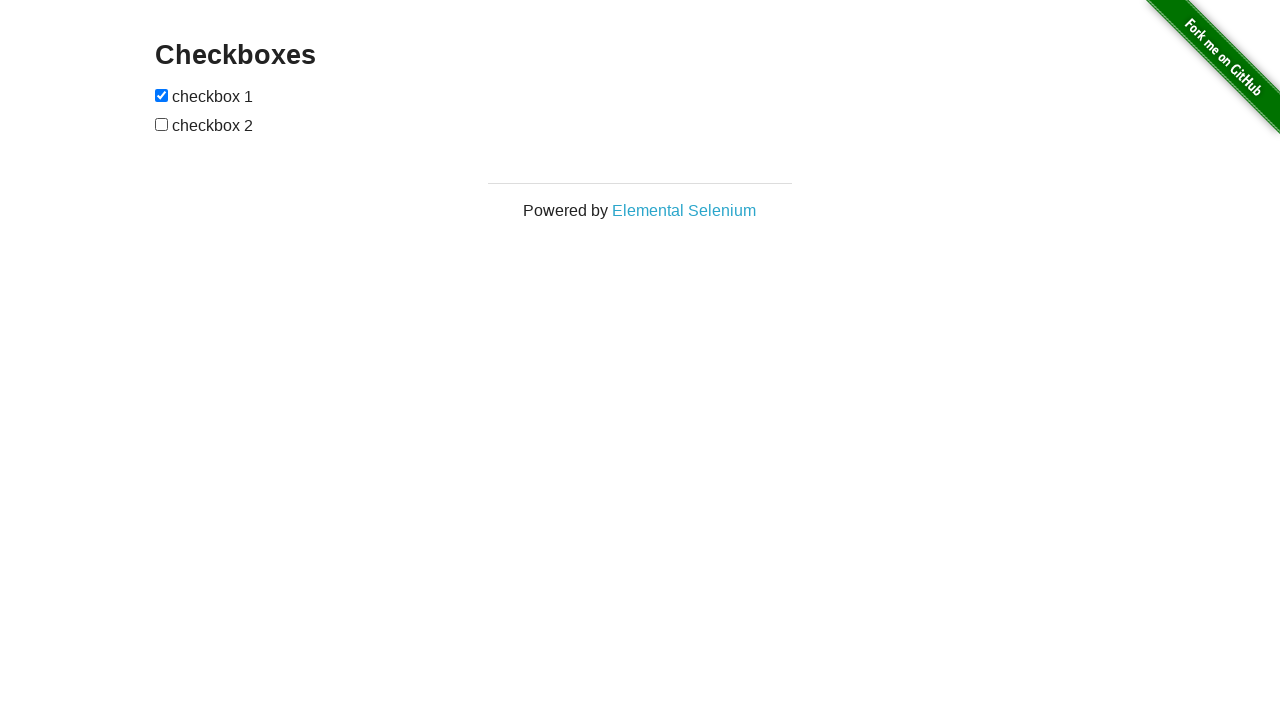

Verified second checkbox is now unchecked
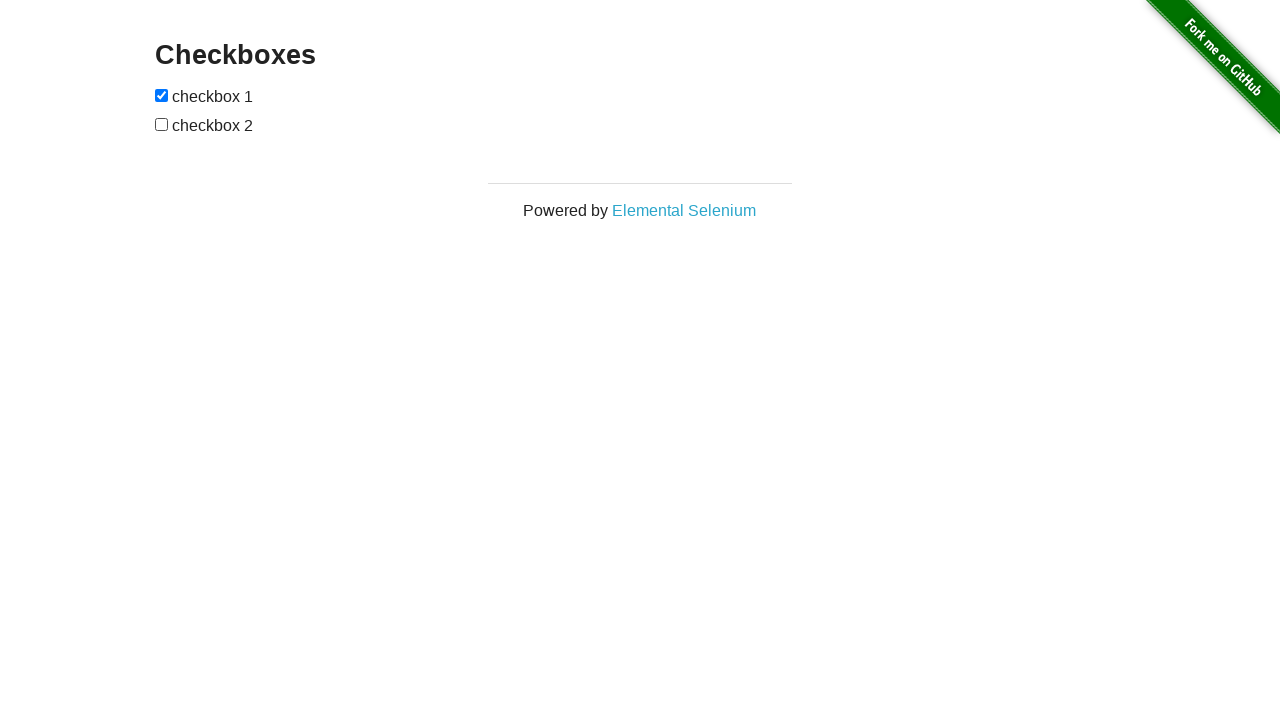

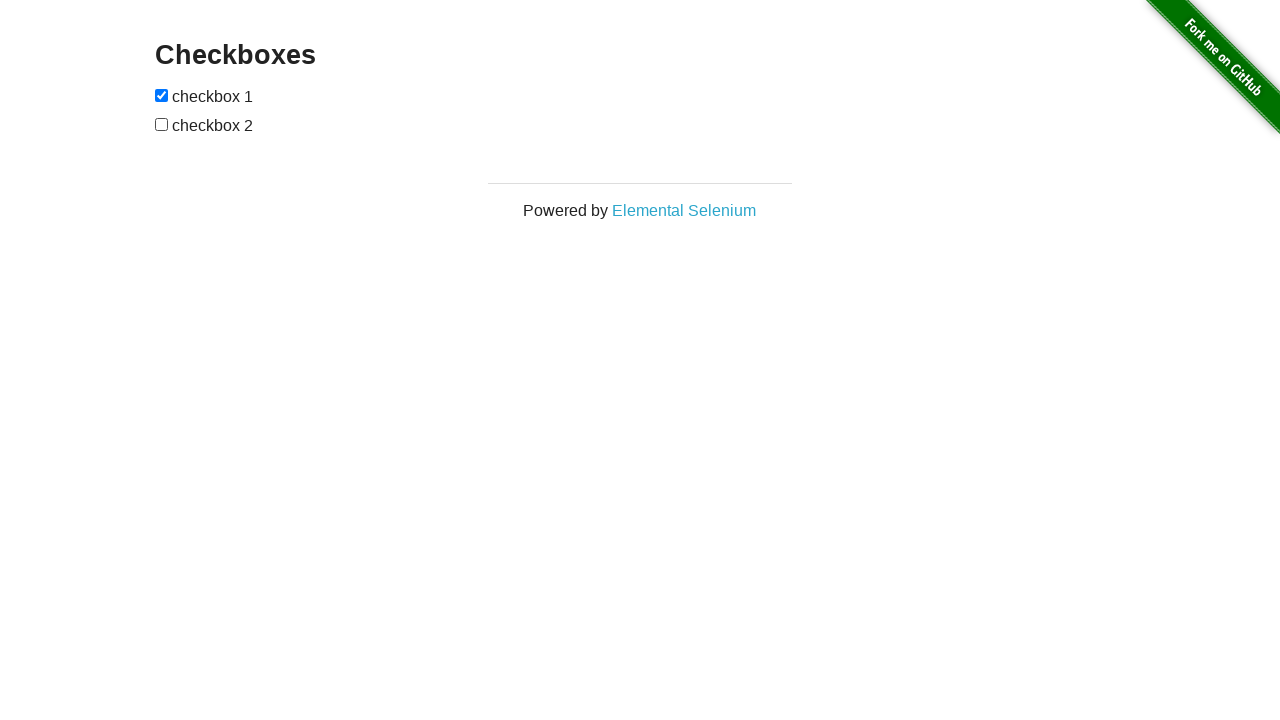